Tests user registration functionality by filling out a signup form with first name, last name, email, and password fields, then submitting the form to create a new user account.

Starting URL: https://thinking-tester-contact-list.herokuapp.com/addUser

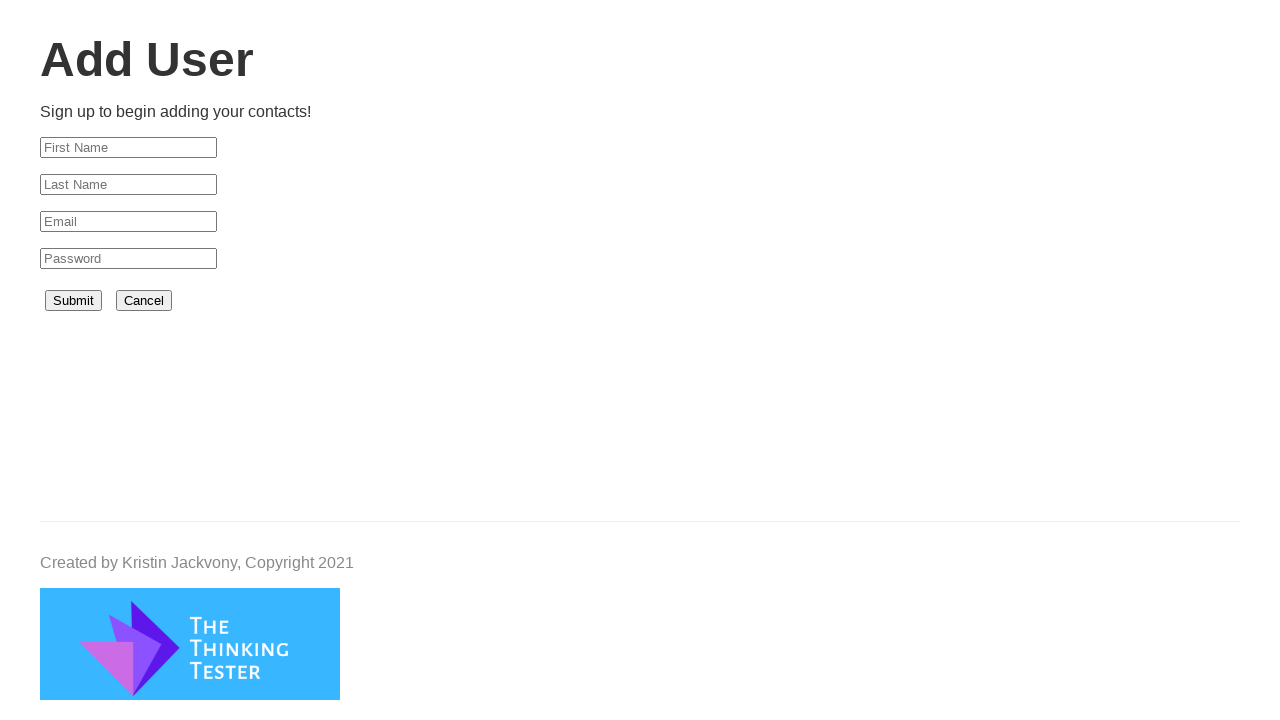

Filled first name field with 'Jennifer' on #firstName
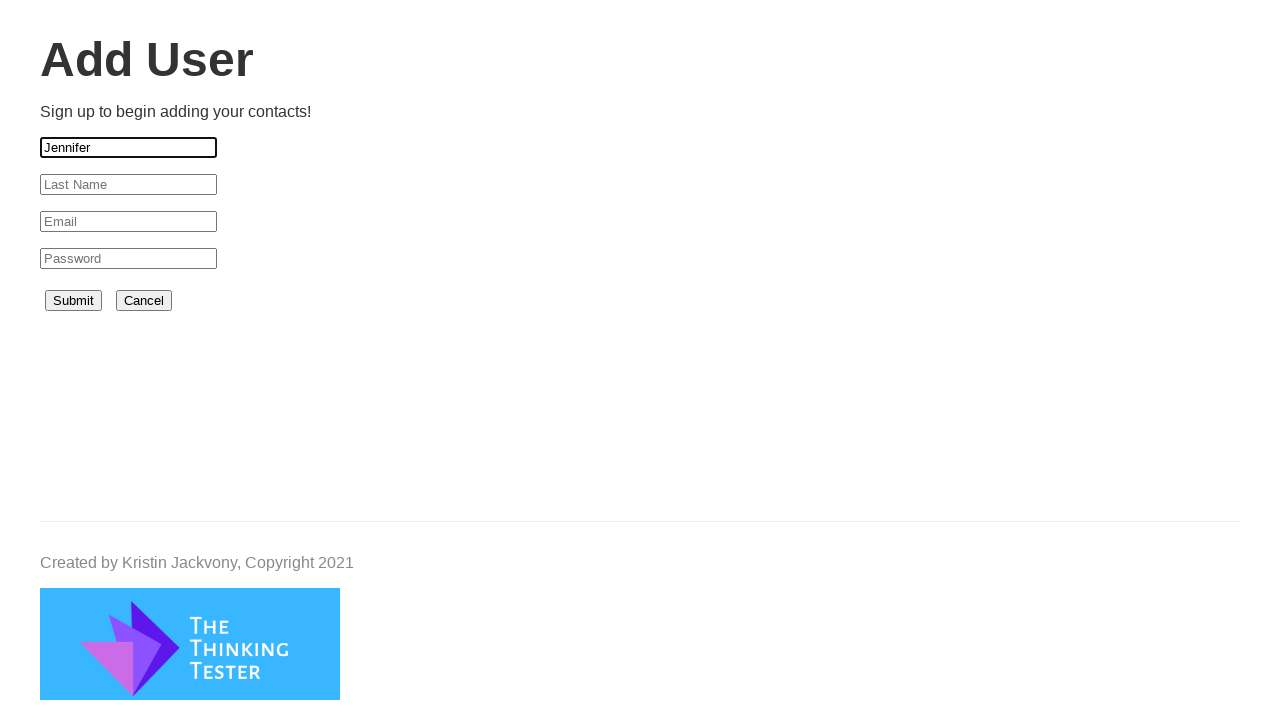

Filled last name field with 'Morrison' on #lastName
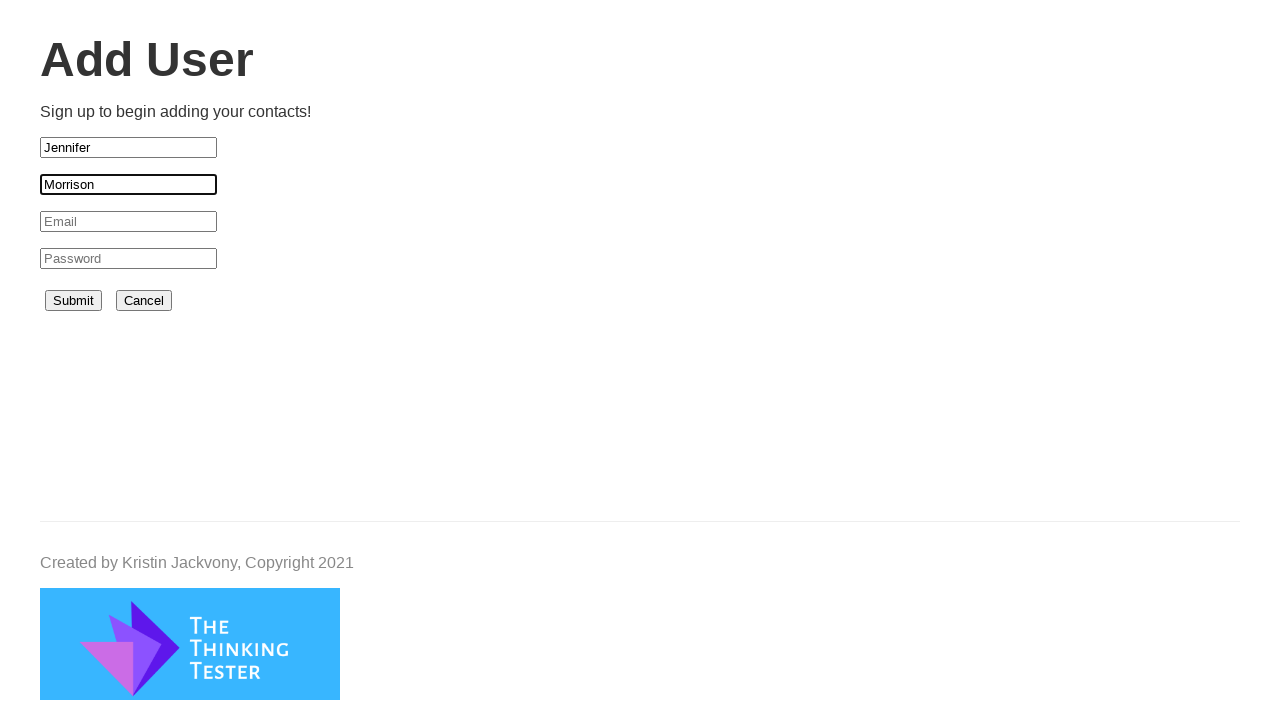

Filled email field with 'jennifer.morrison847@example.com' on #email
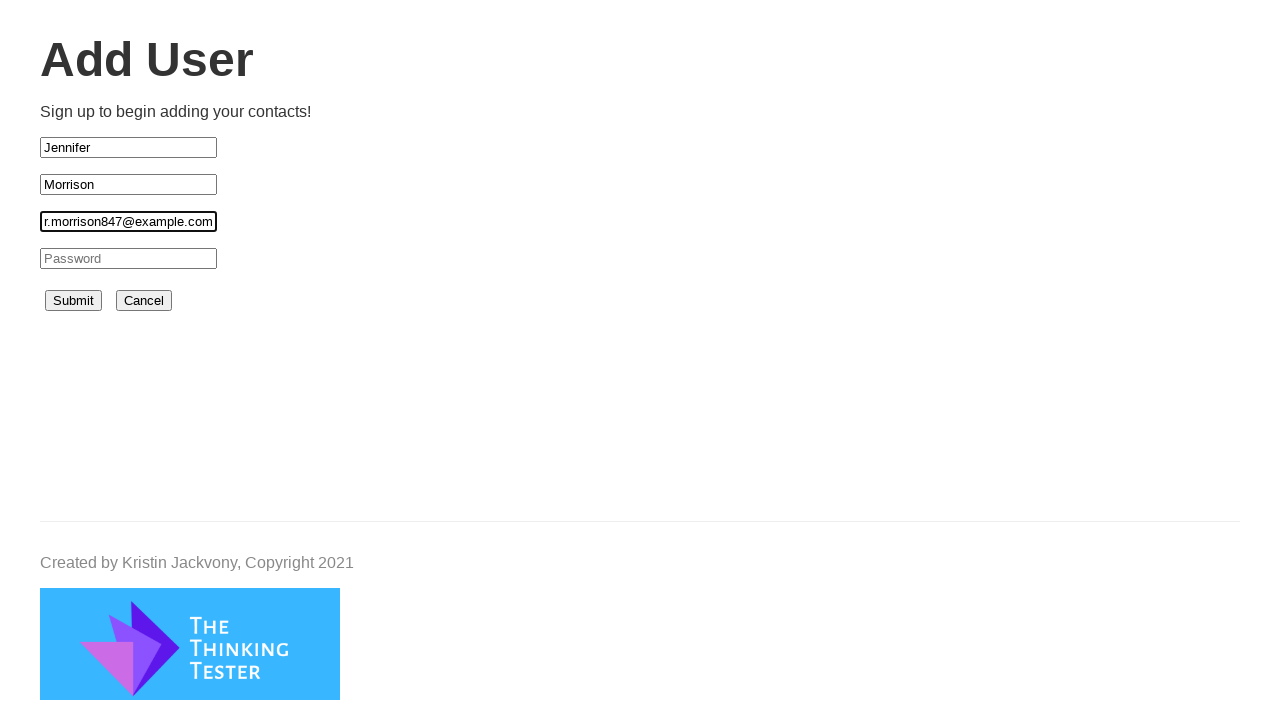

Filled password field with 'SecurePass2024!' on #password
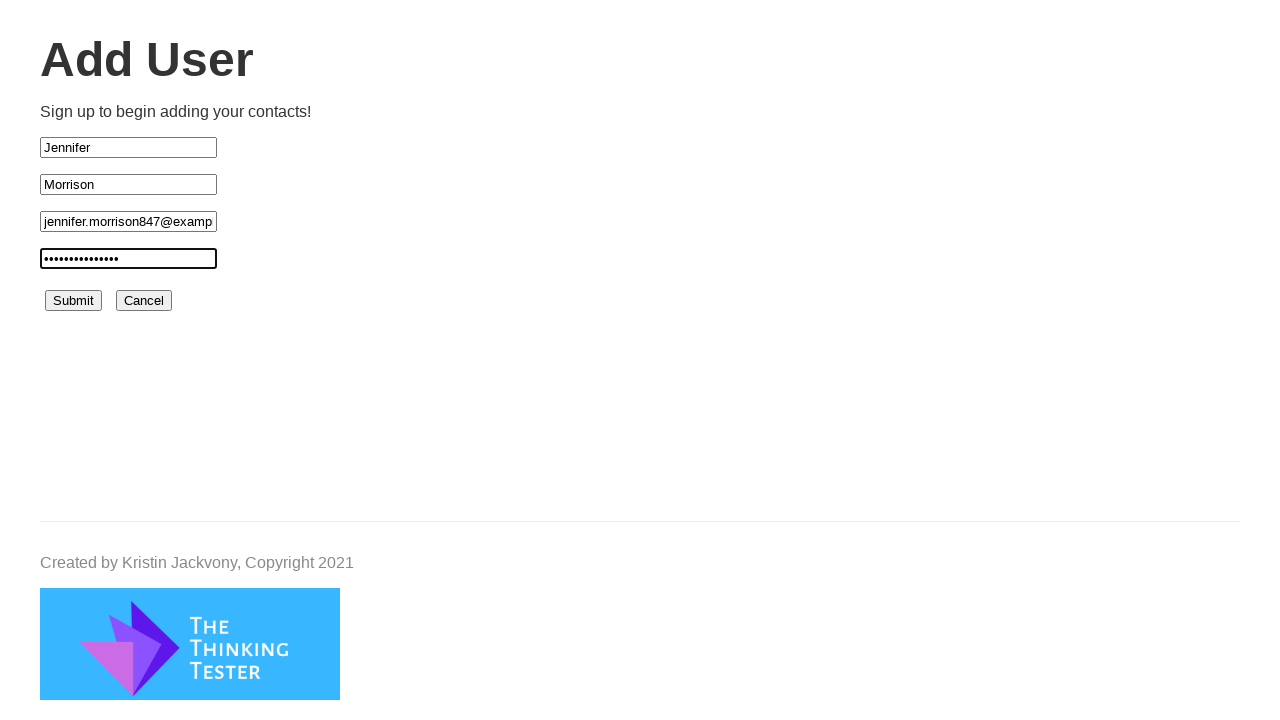

Clicked submit button to create user account at (74, 301) on #submit
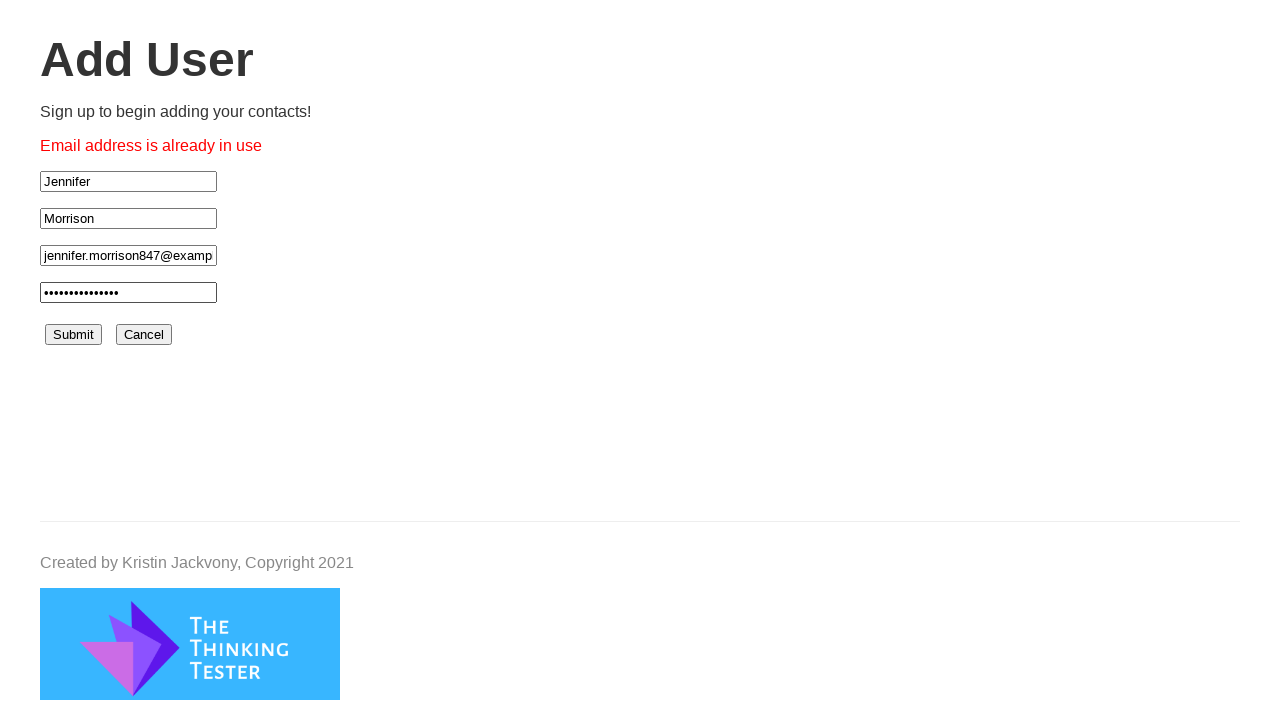

Form submission completed and page loaded
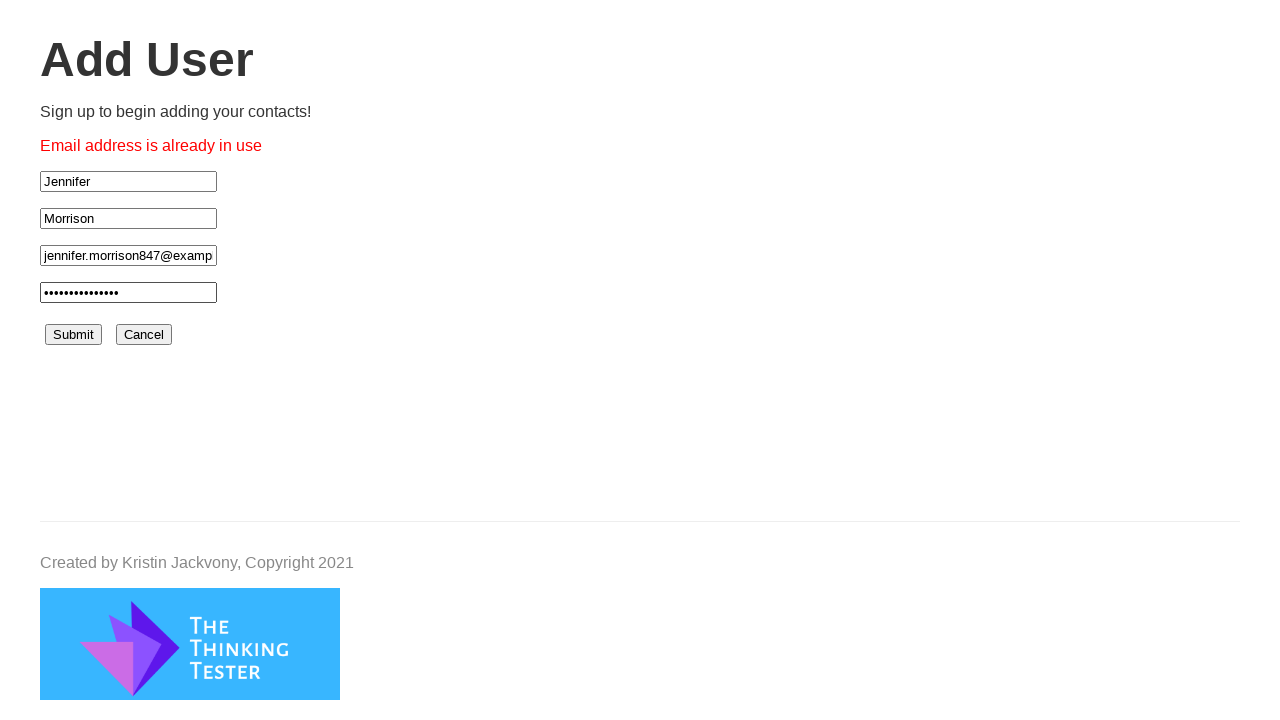

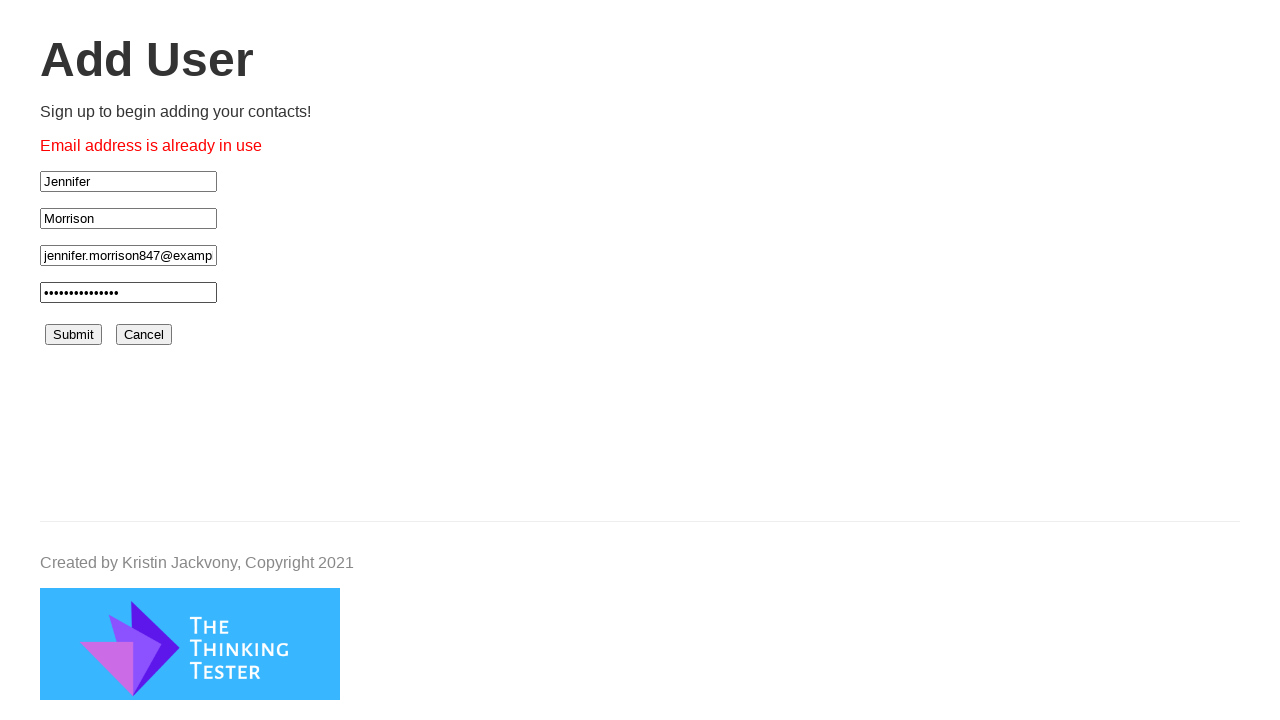